Tests checkbox interaction by clicking on the first checkbox

Starting URL: https://the-internet.herokuapp.com/checkboxes

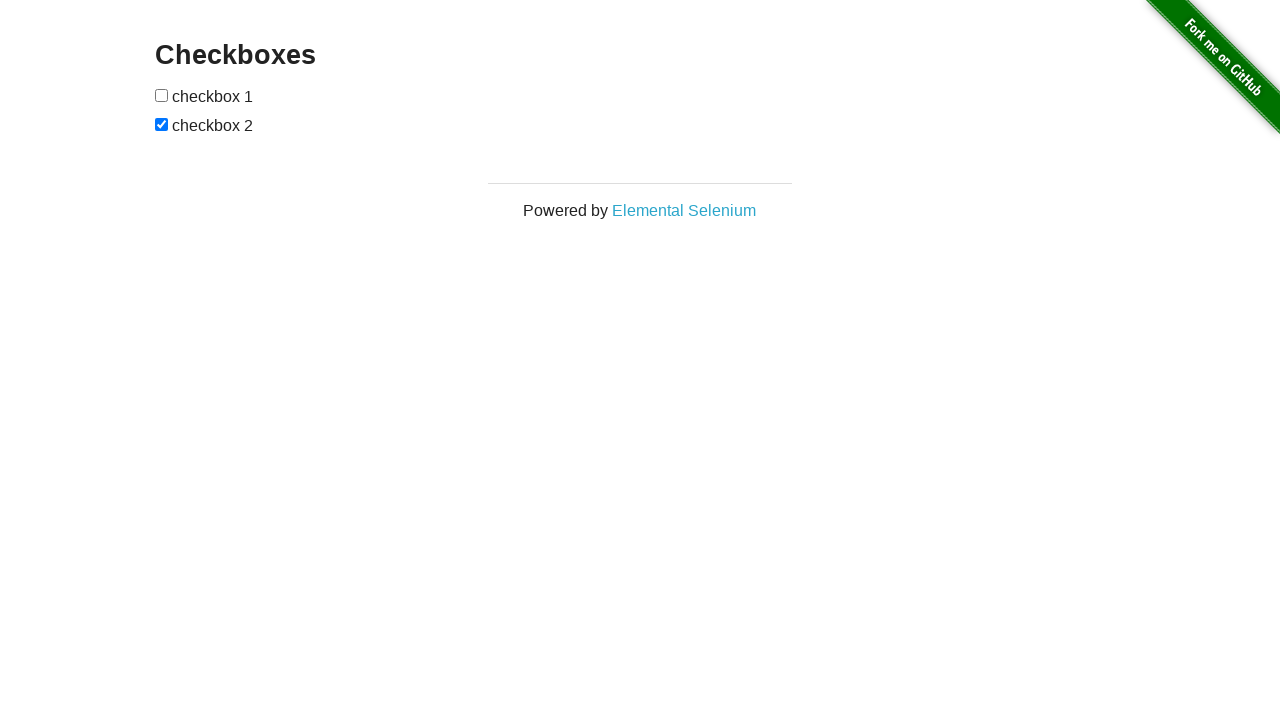

Navigated to checkboxes page
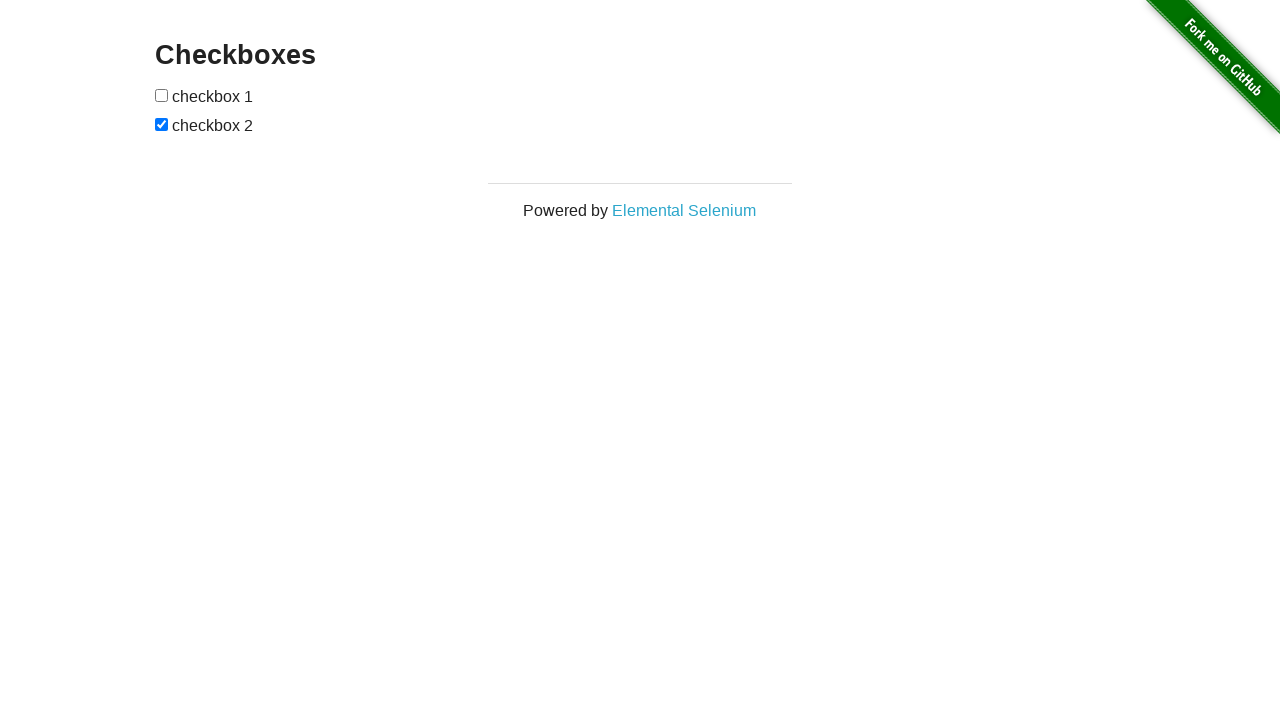

Clicked the first checkbox at (162, 95) on input[type='checkbox']:nth-of-type(1)
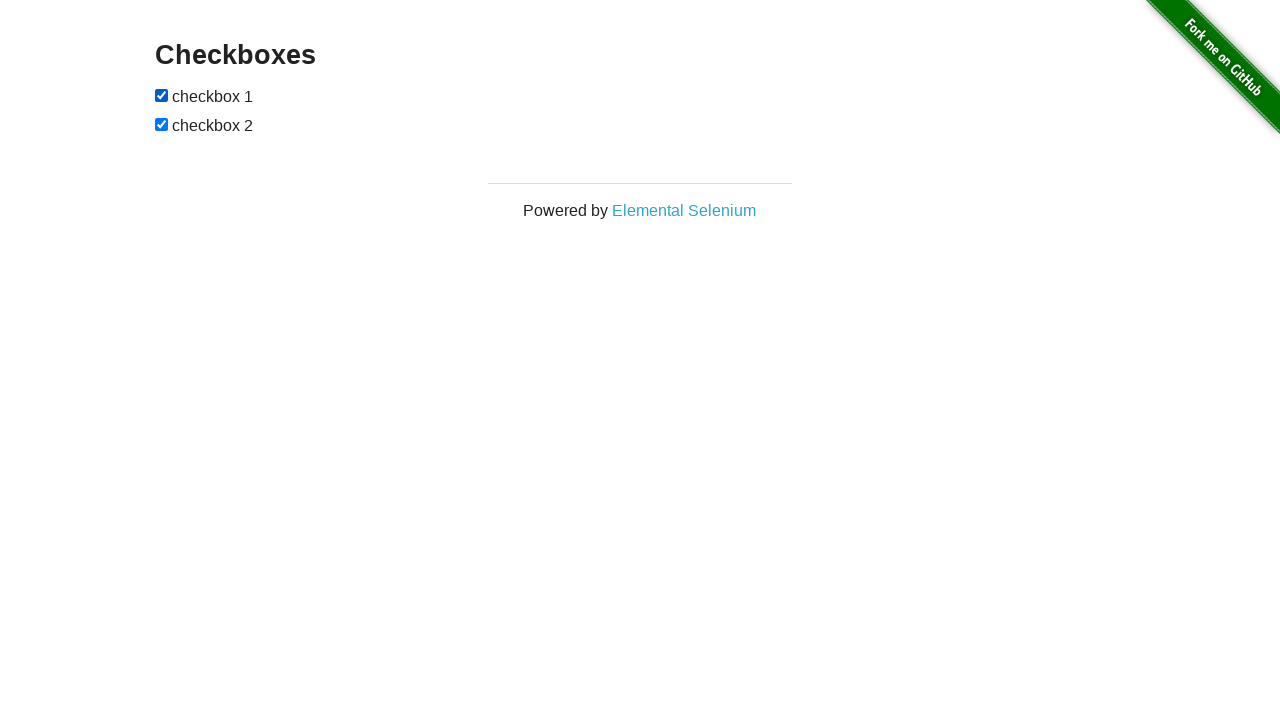

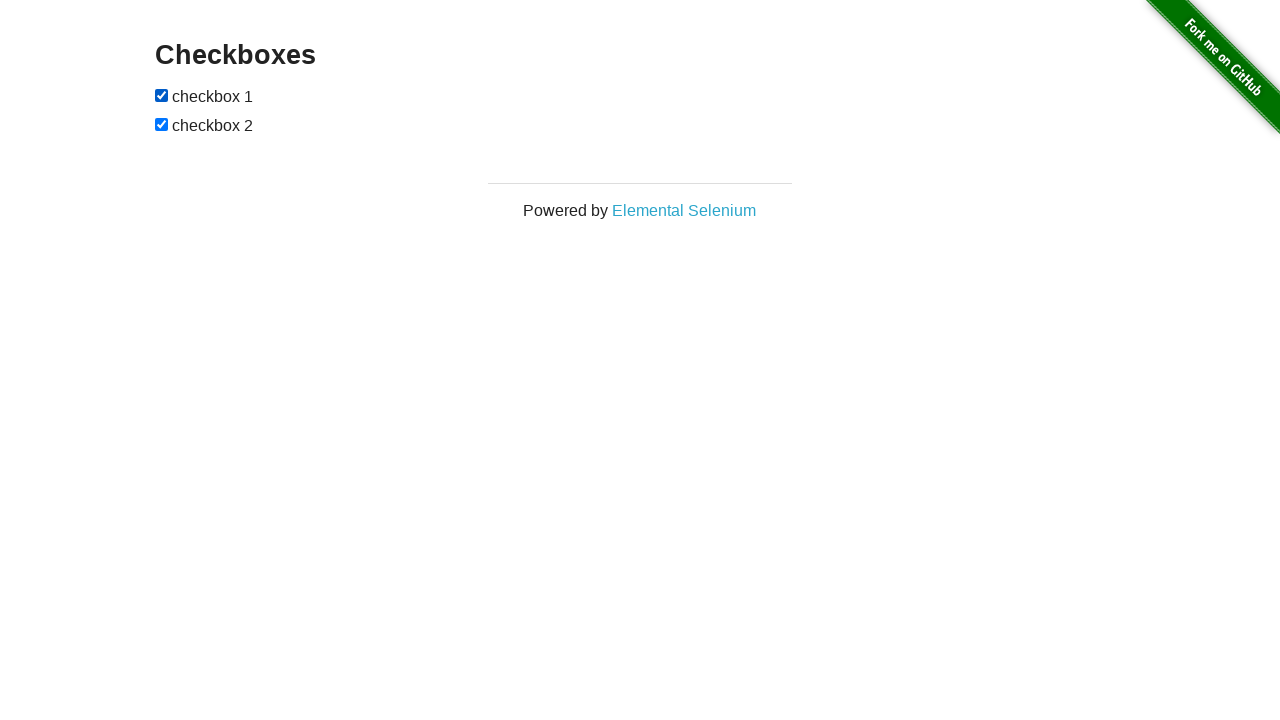